Tests a basic form submission by navigating to the Basic Elements page, filling in first name, last name, and company name fields, submitting the form, and verifying the alert message.

Starting URL: http://automationbykrishna.com

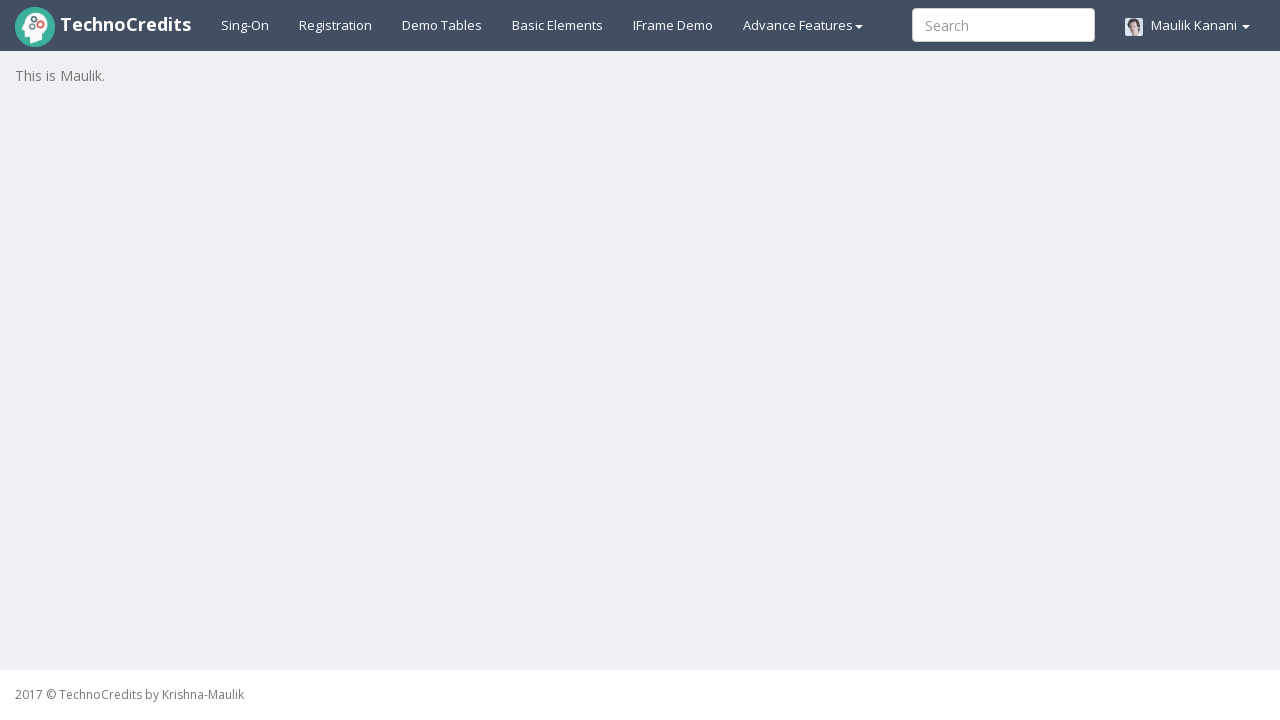

Clicked on Basic Elements link at (558, 25) on #basicelements
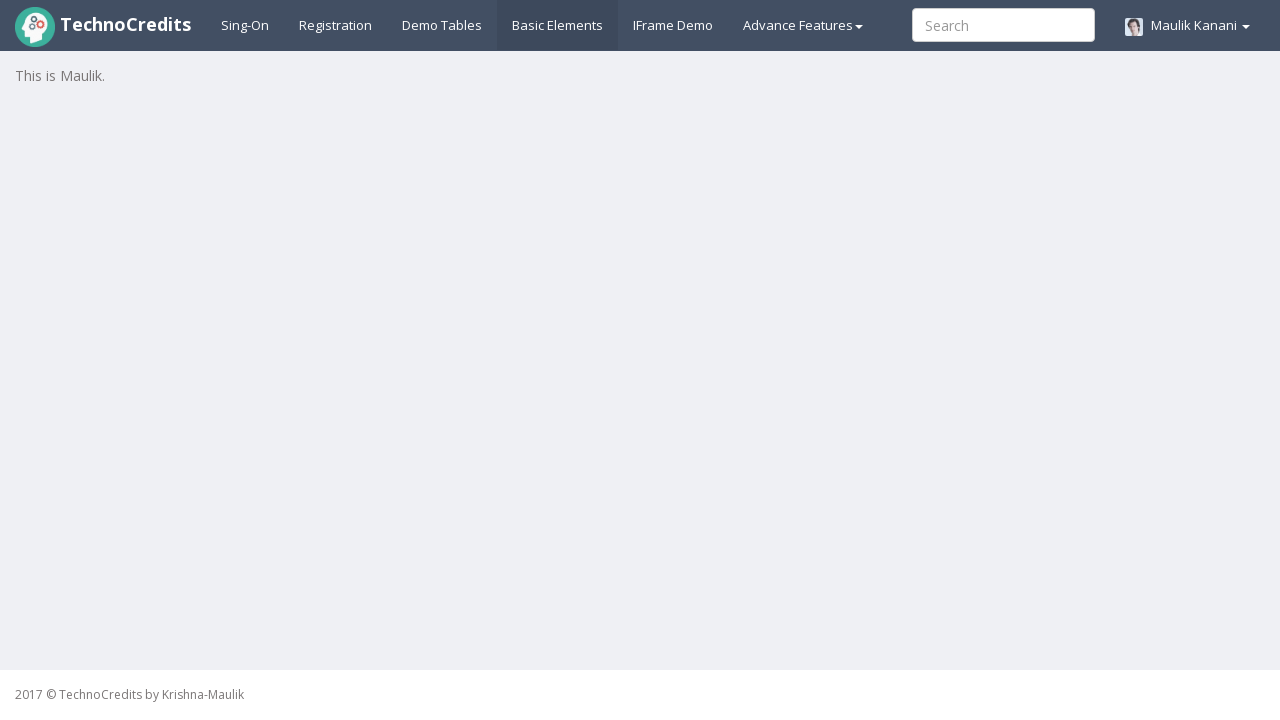

Form loaded and First Name field is visible
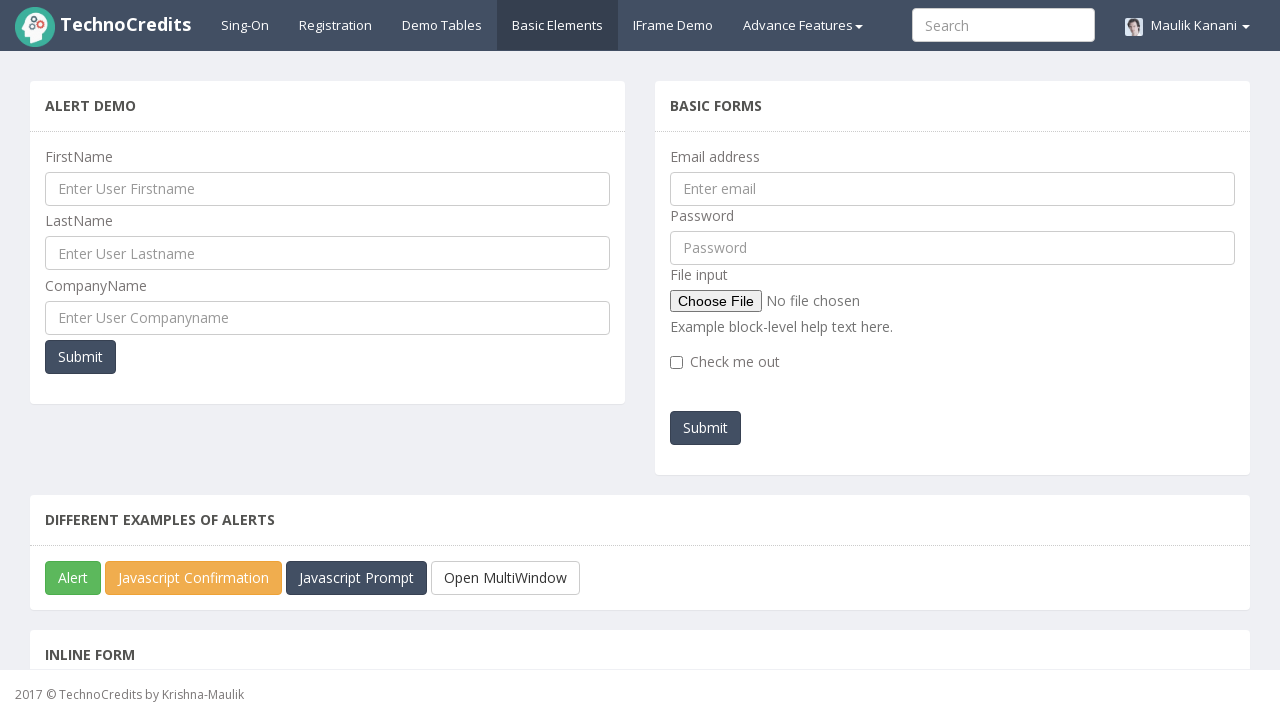

Filled First Name field with 'Denish' on #UserFirstName
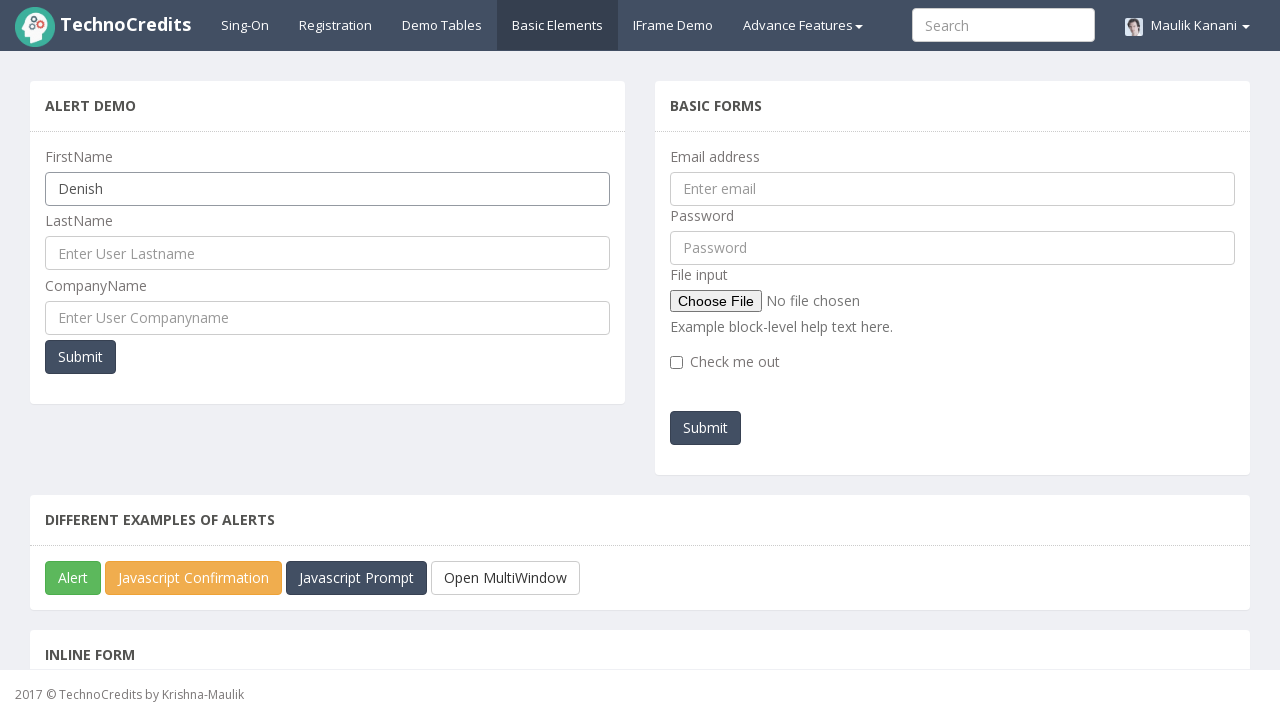

Filled Last Name field with 'Santoki' on #UserLastName
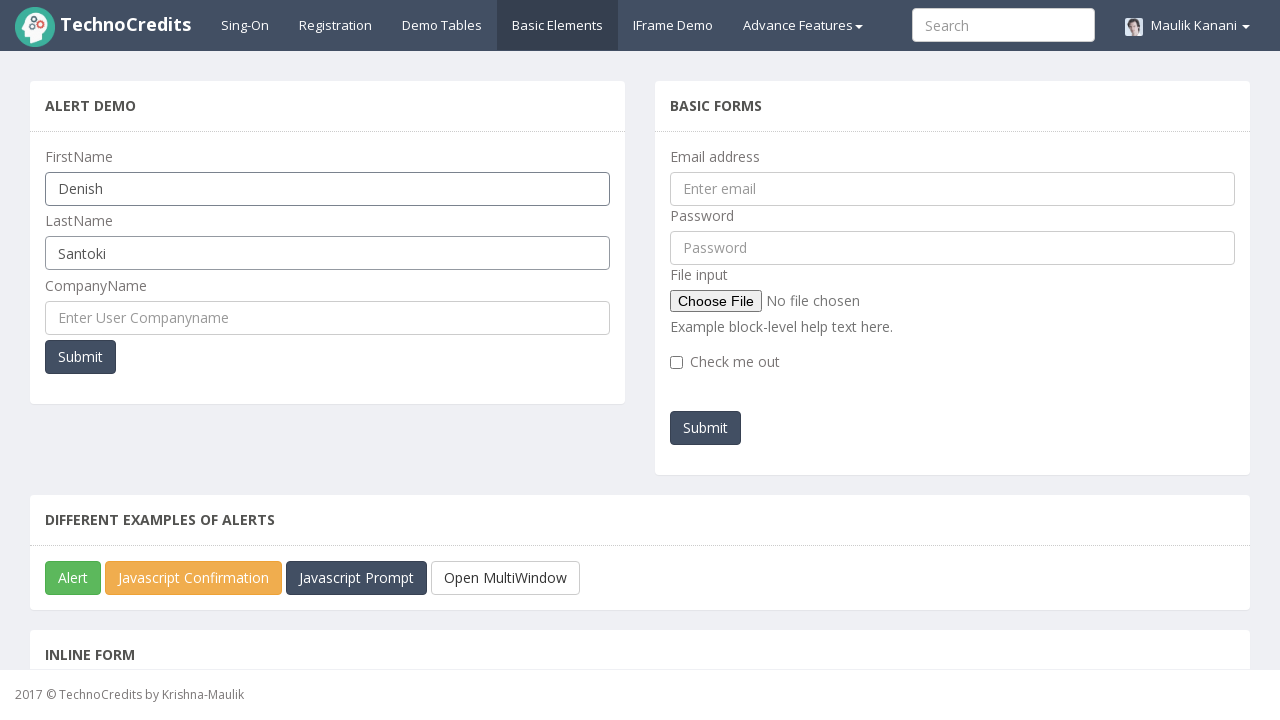

Filled Company Name field with 'Apple' on #UserCompanyName
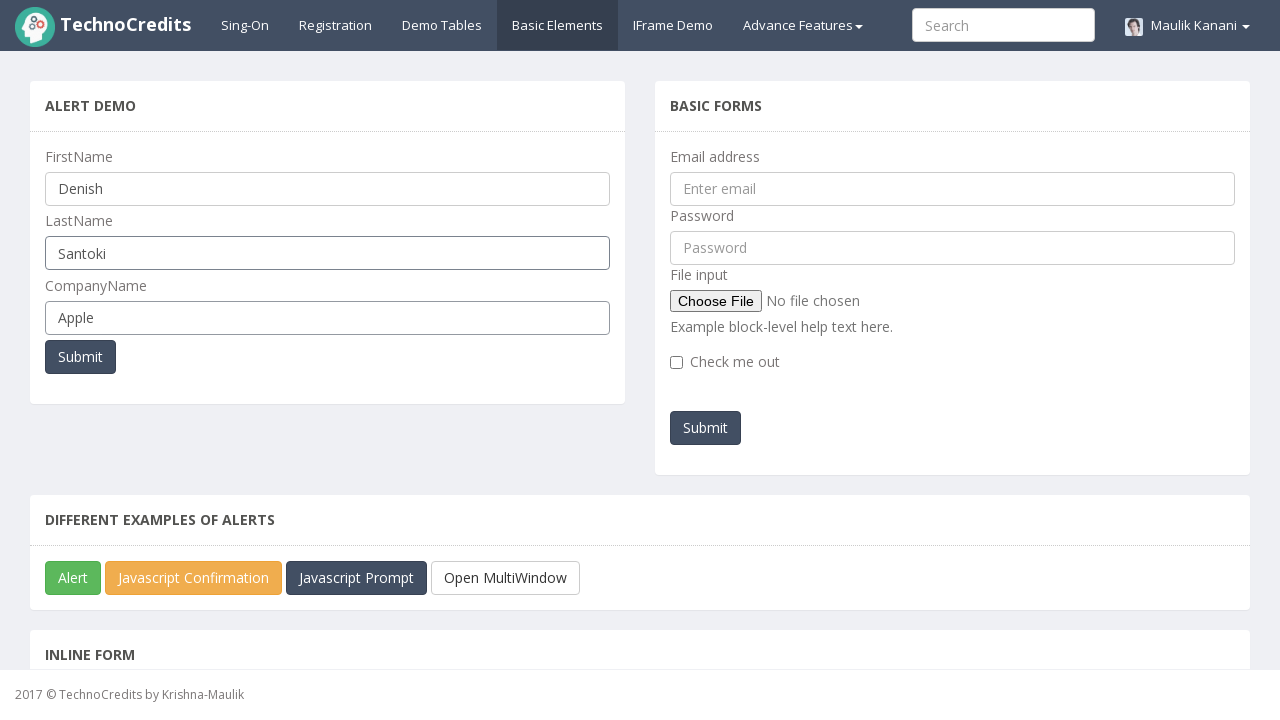

Clicked Submit button to submit the form at (80, 357) on button[onclick='myFunctionPopUp()']
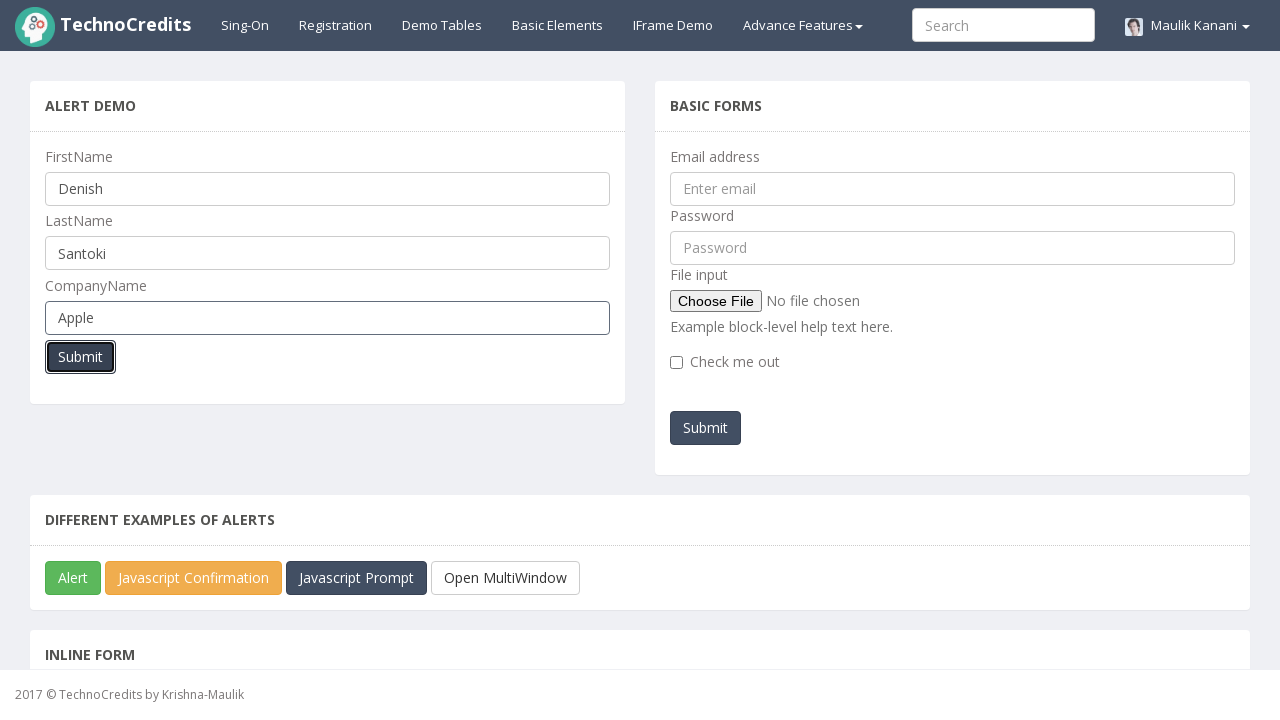

Alert dialog accepted and form submission completed
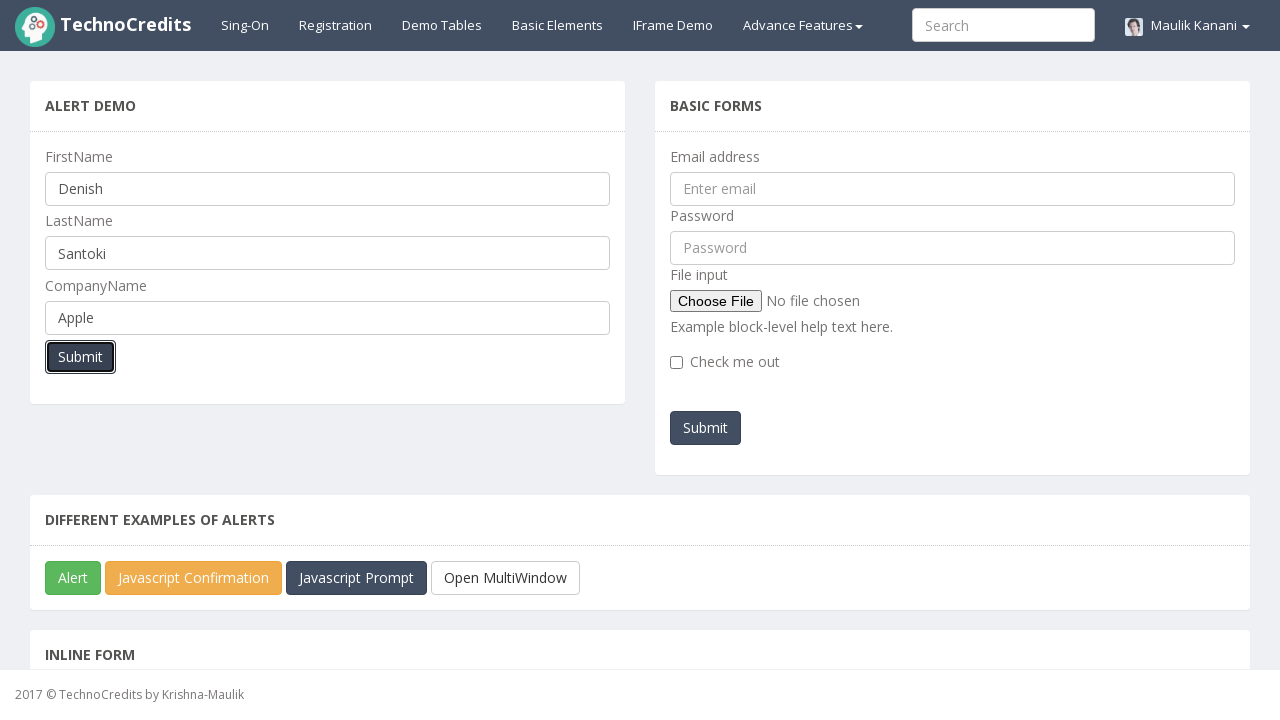

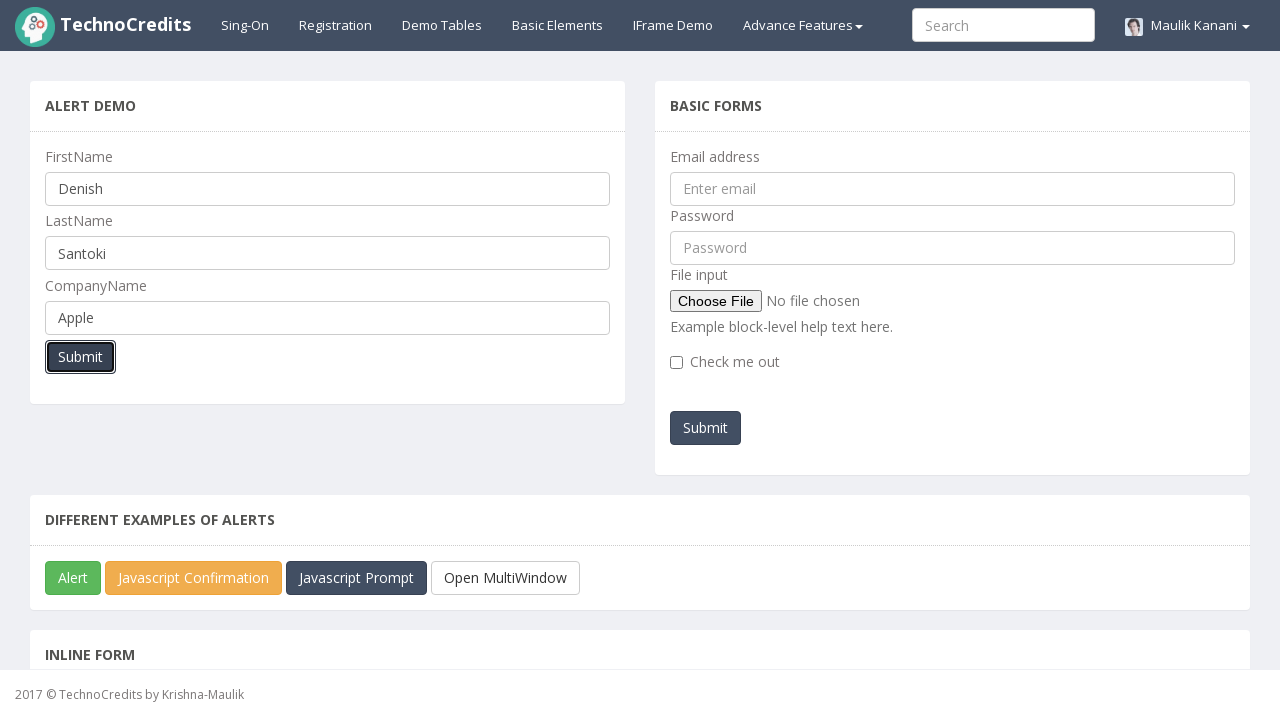